Validates the subscription form on Automation Exercise site by verifying the presence and visibility of the subscription heading, email input box, submit button, and descriptive text.

Starting URL: https://automationexercise.com/

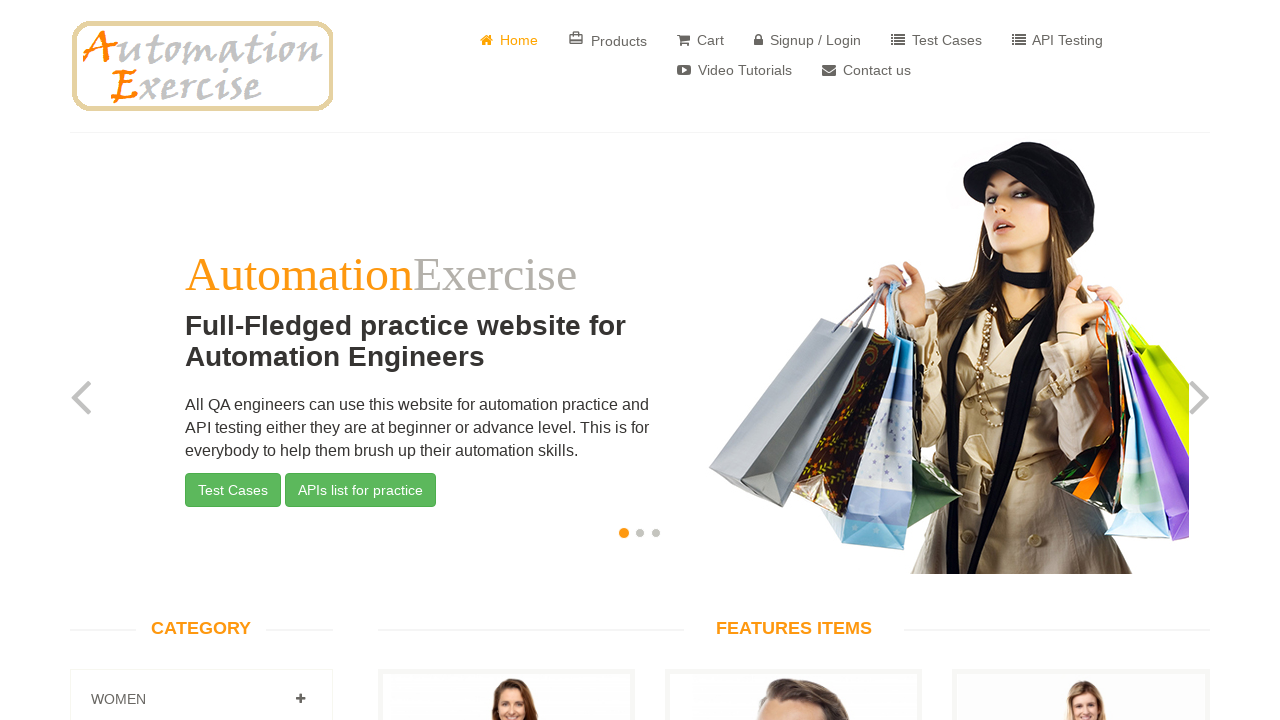

Subscription heading is visible
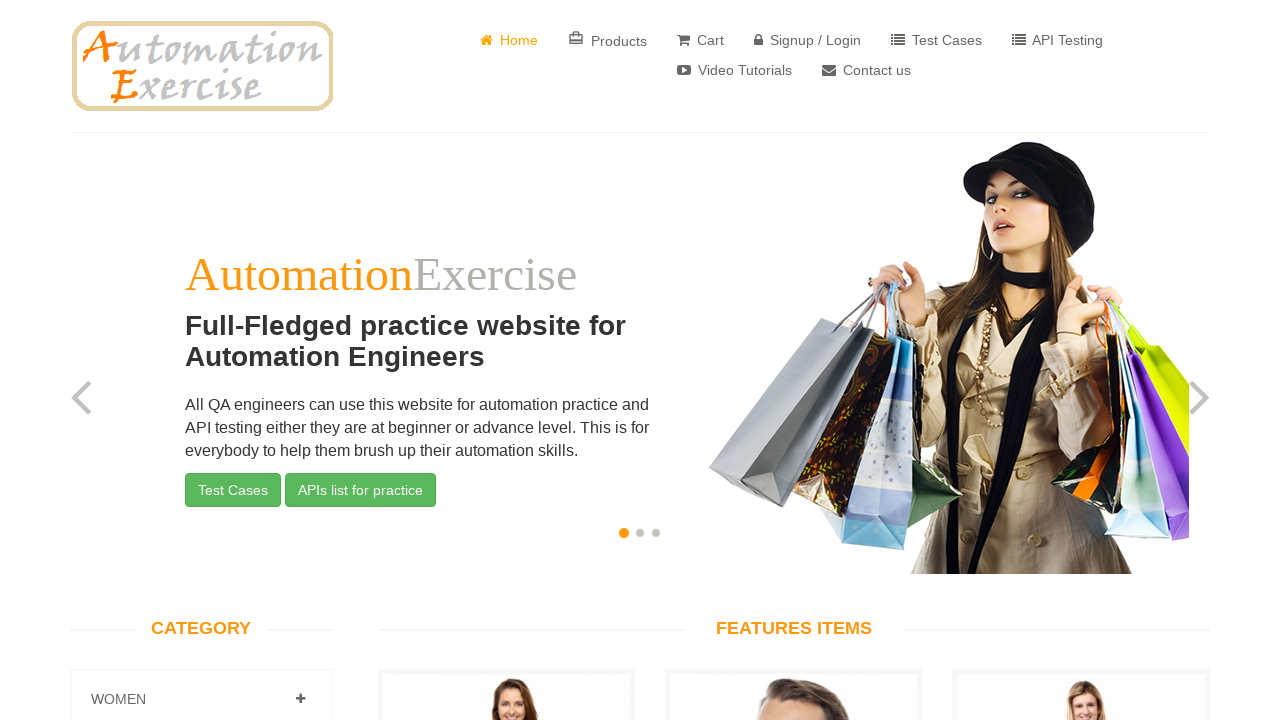

Email input box is visible
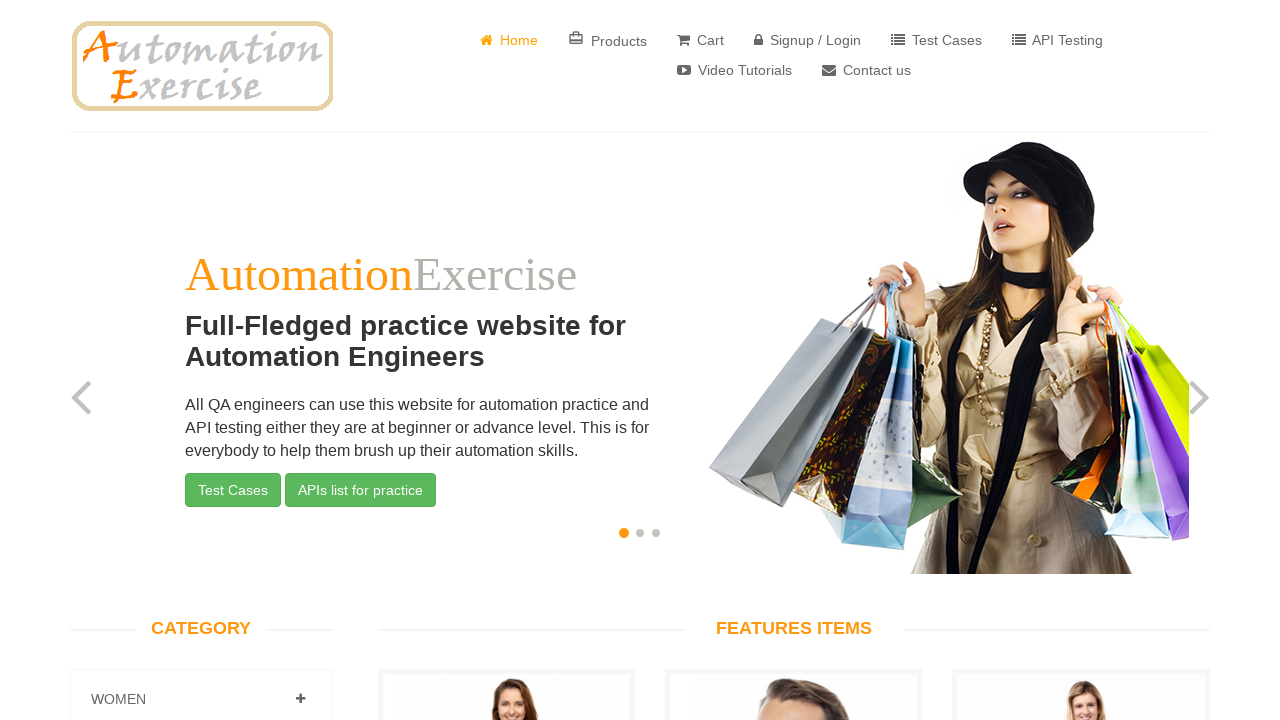

Subscribe button is visible
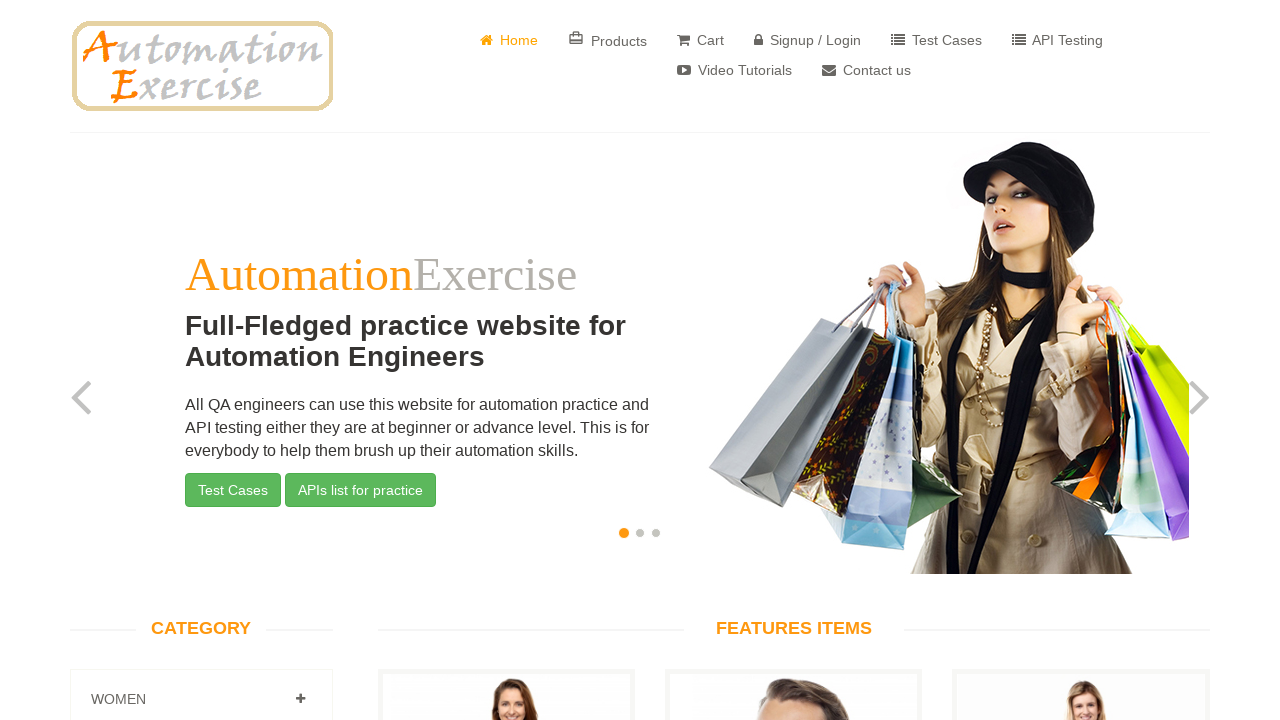

Descriptive text under email box is visible
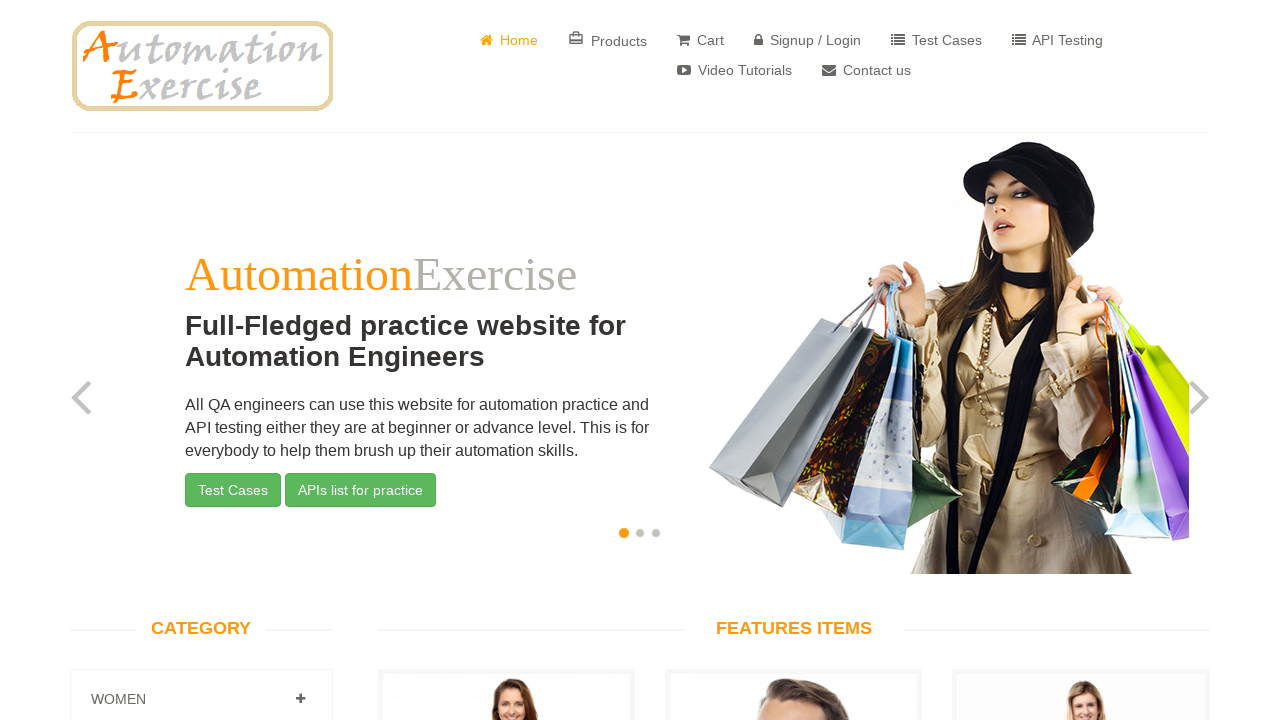

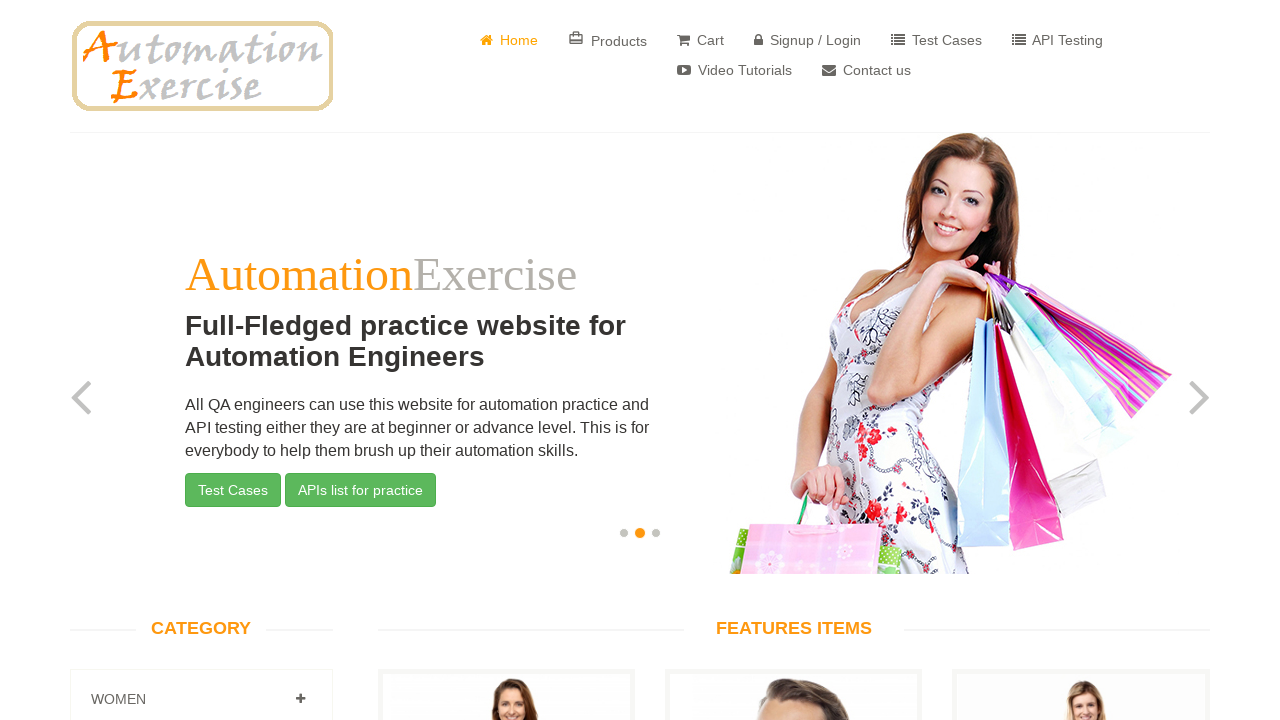